Tests iframe handling by verifying header text accessibility, entering text into an iframe's text editor, and confirming a link element is visible after switching back from the iframe

Starting URL: https://the-internet.herokuapp.com/iframe

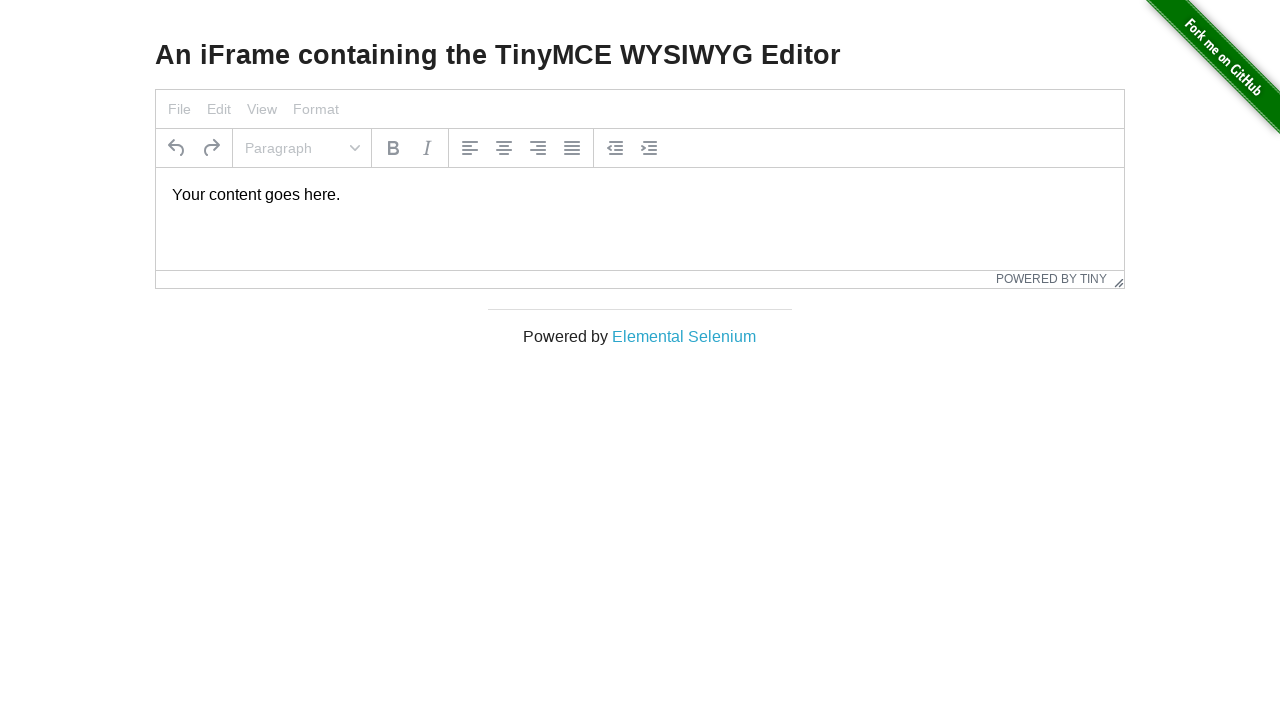

Located header element for iframe test
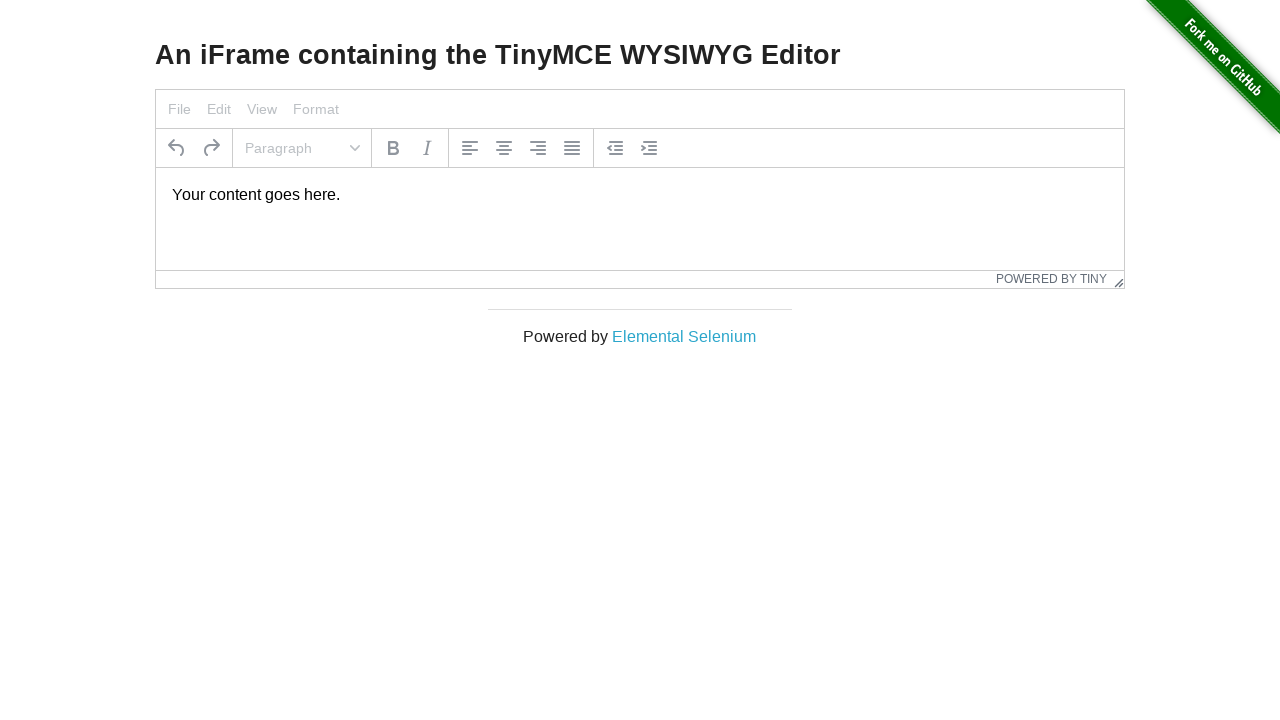

Verified header element is visible
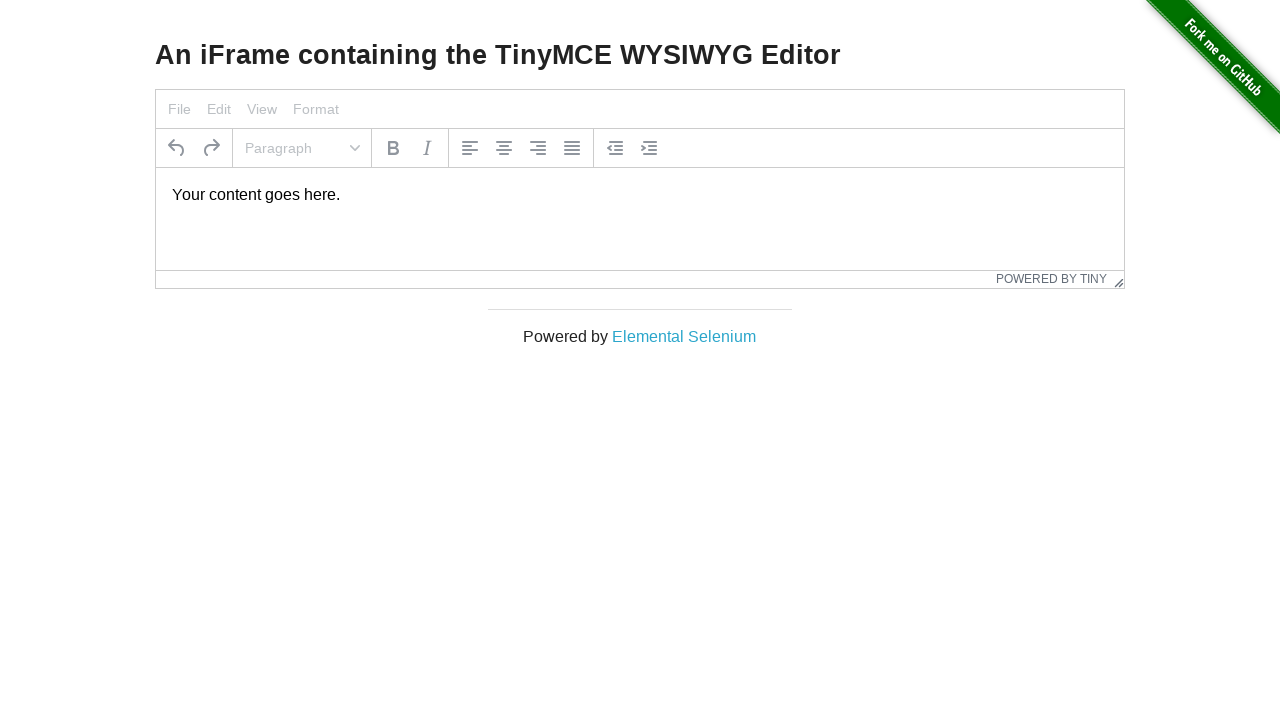

Retrieved header text: An iFrame containing the TinyMCE WYSIWYG Editor
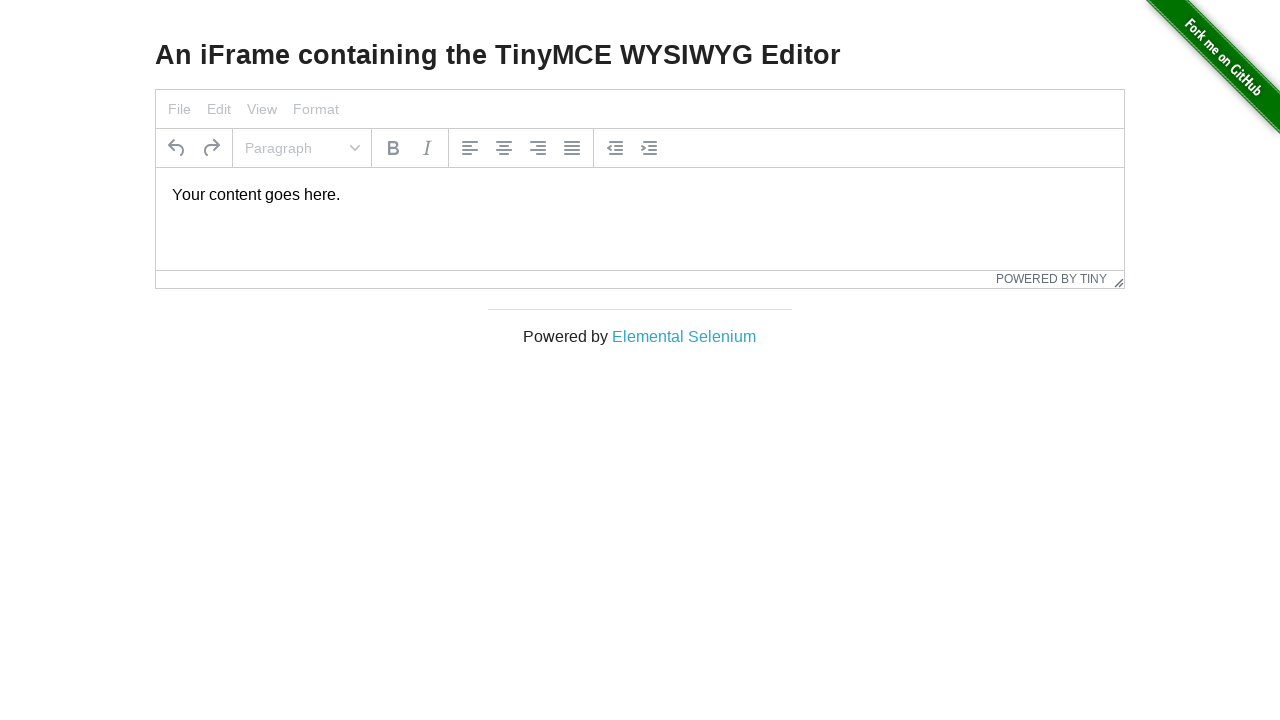

Located iframe with TinyMCE editor
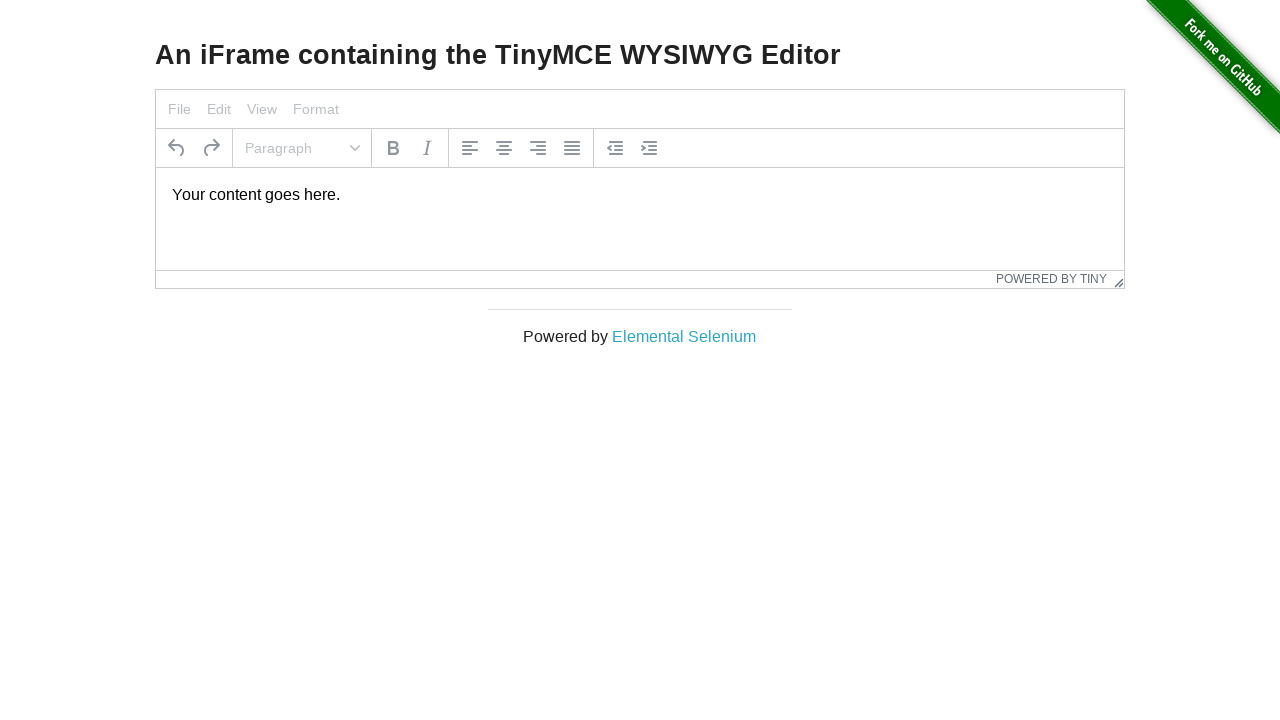

Located text editor body element inside iframe
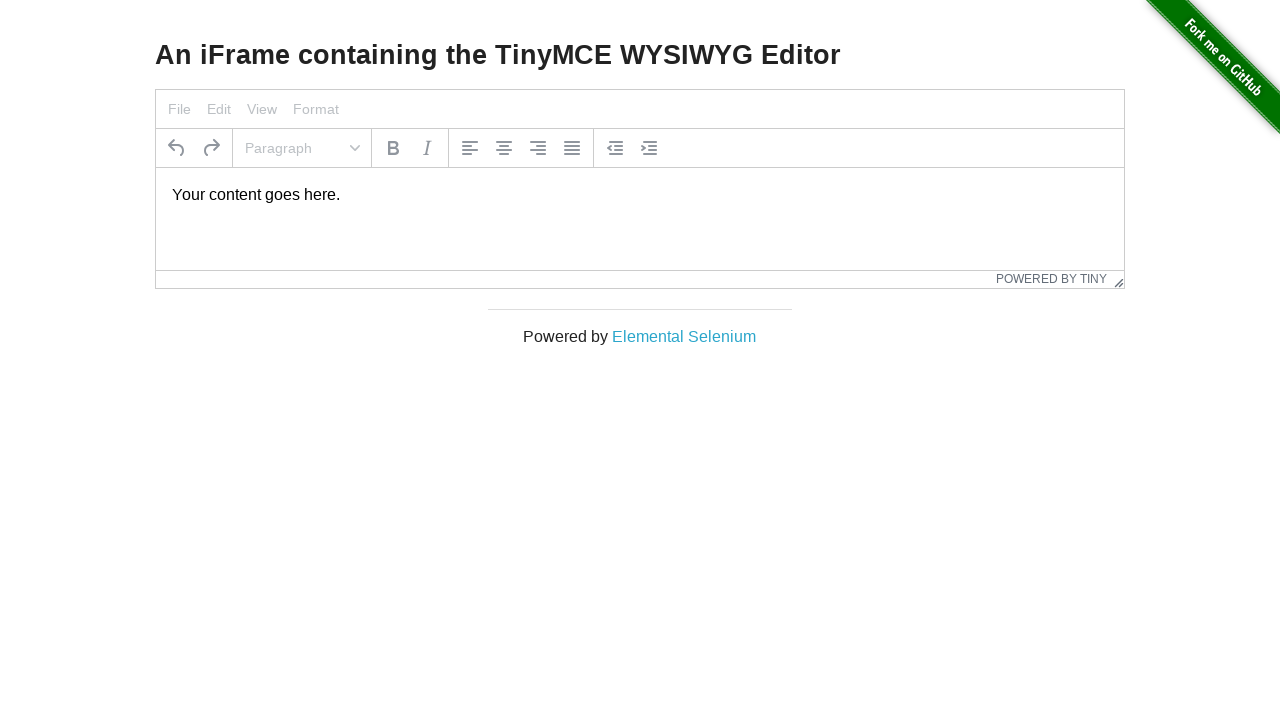

Clicked inside iframe text editor at (640, 195) on xpath=//iframe[@id='mce_0_ifr'] >> internal:control=enter-frame >> xpath=//body[
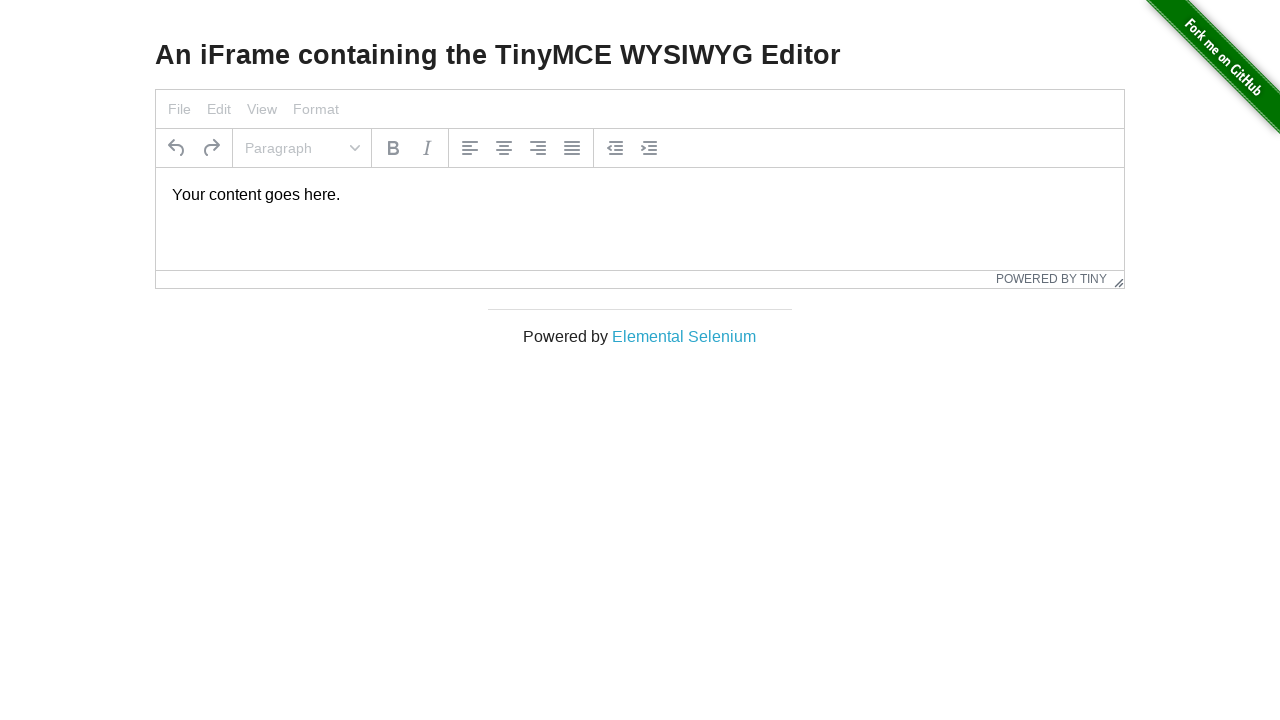

Selected all text in iframe text editor on xpath=//iframe[@id='mce_0_ifr'] >> internal:control=enter-frame >> xpath=//body[
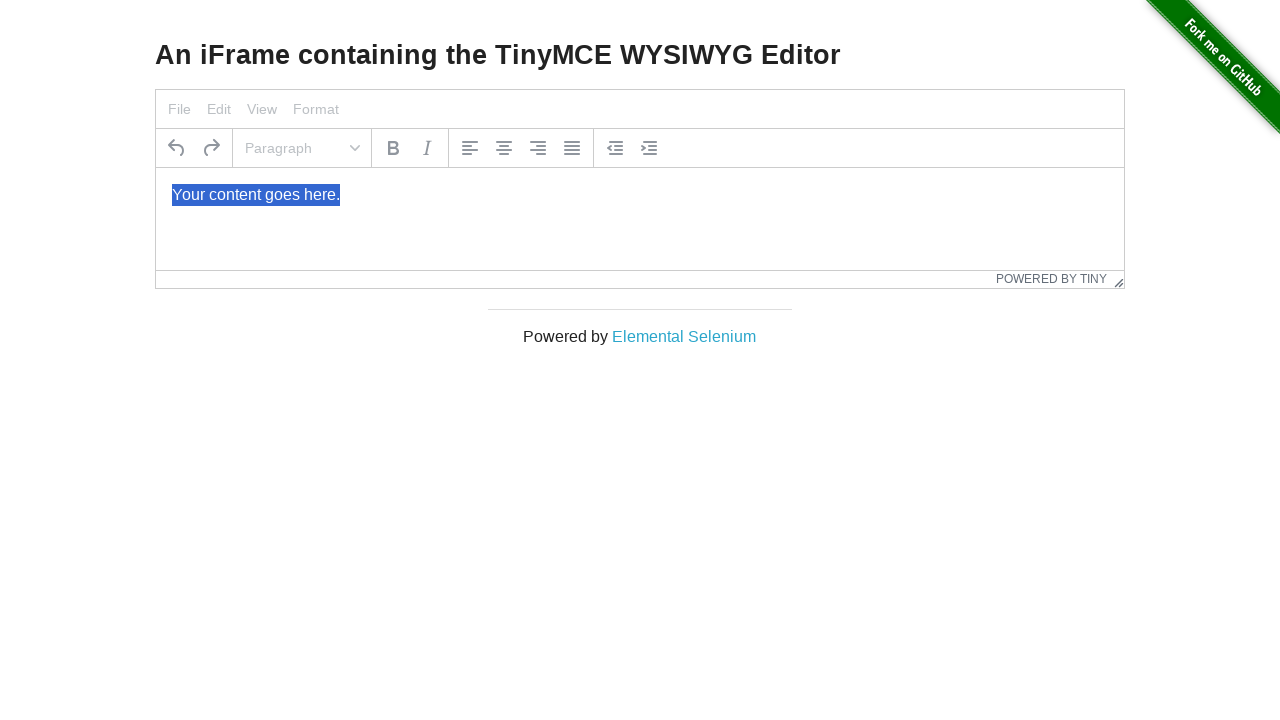

Entered 'Merhaba Dunya' into iframe text editor on xpath=//iframe[@id='mce_0_ifr'] >> internal:control=enter-frame >> xpath=//body[
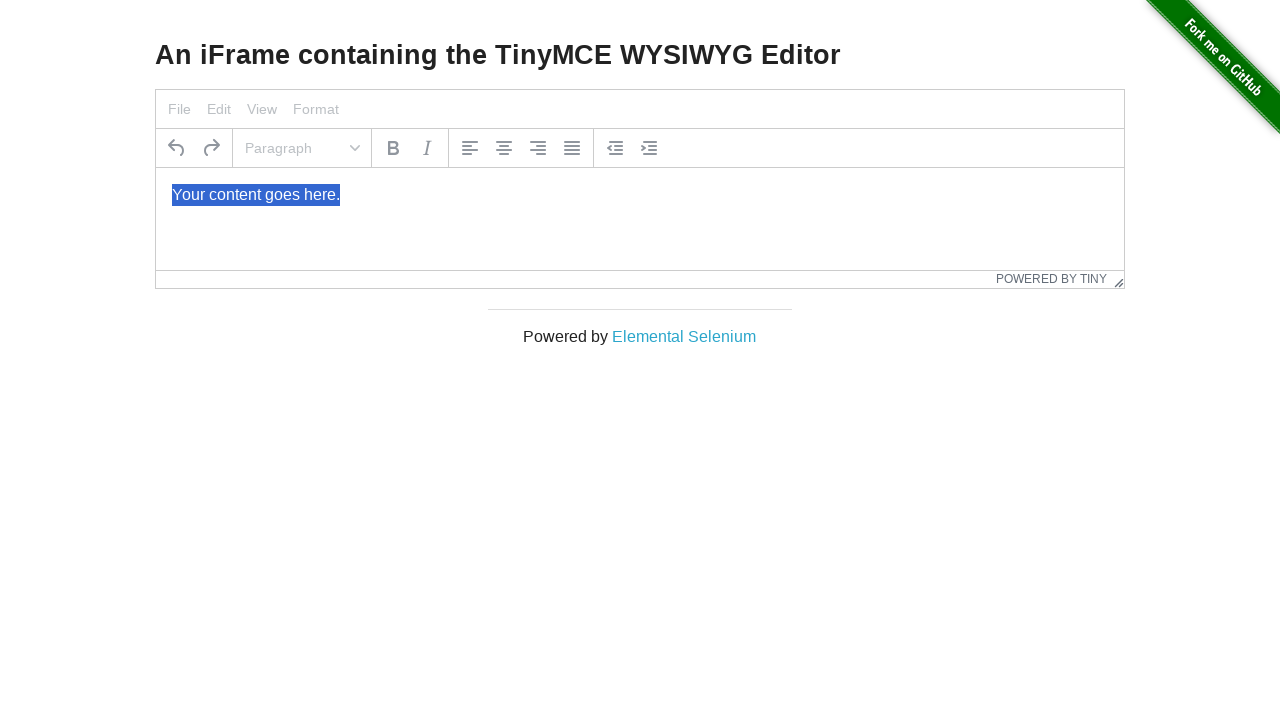

Located link element 'Elemental Selenium' in main frame
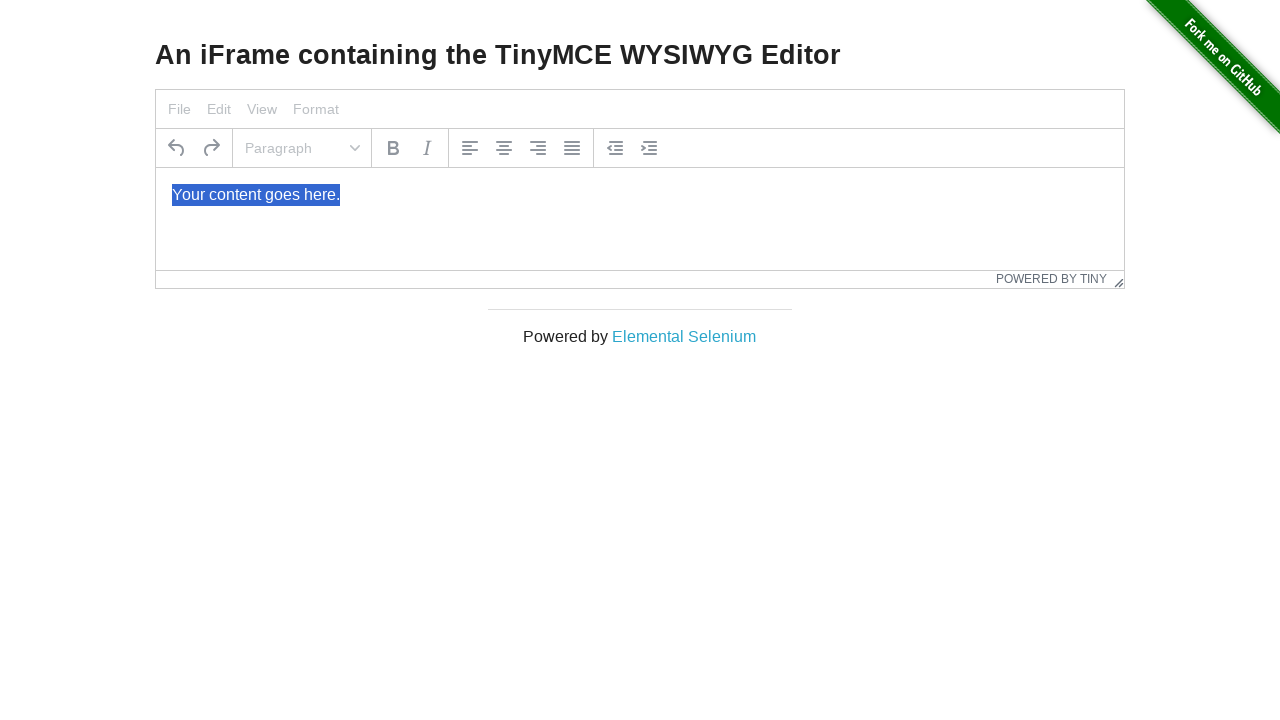

Verified link element is visible after iframe interaction
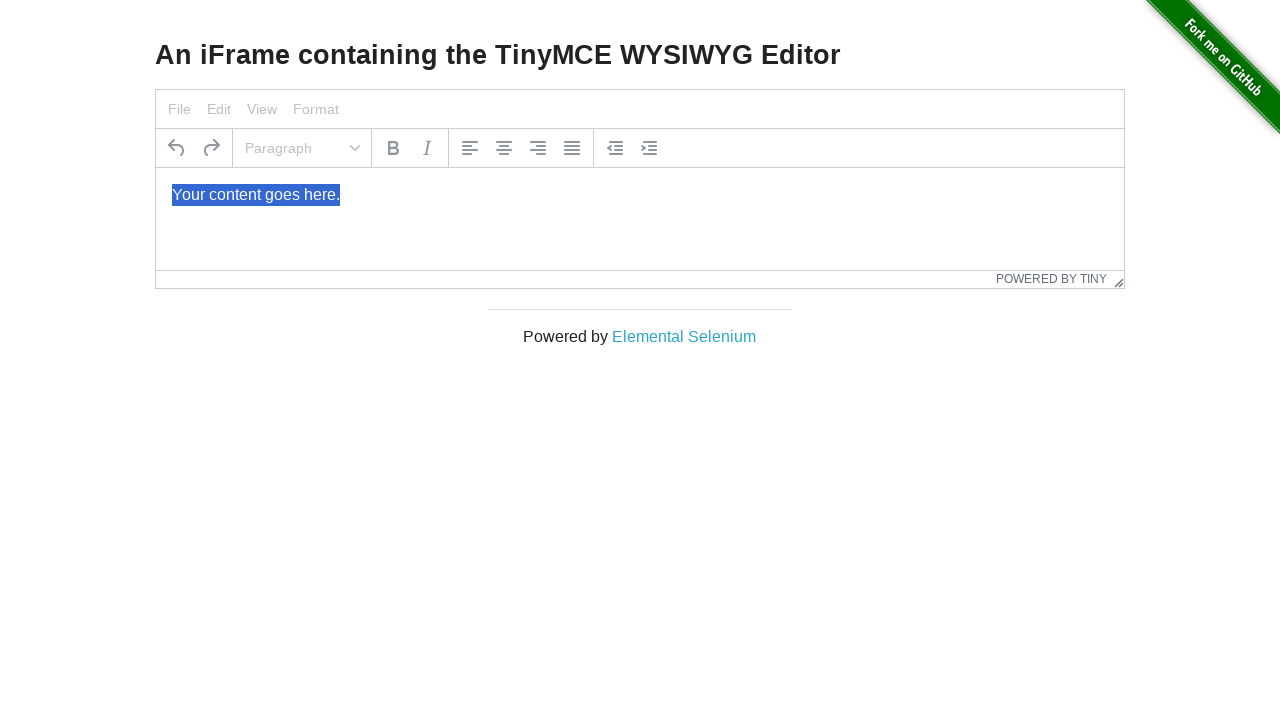

Retrieved link text: Elemental Selenium
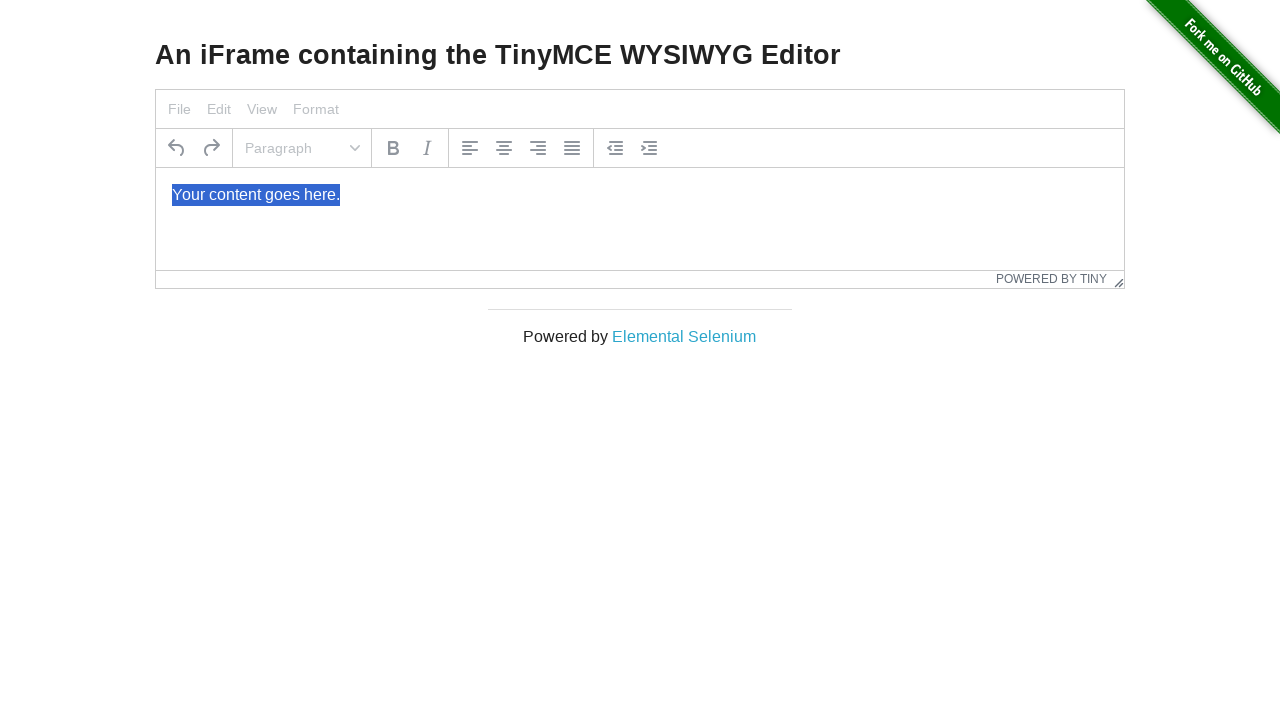

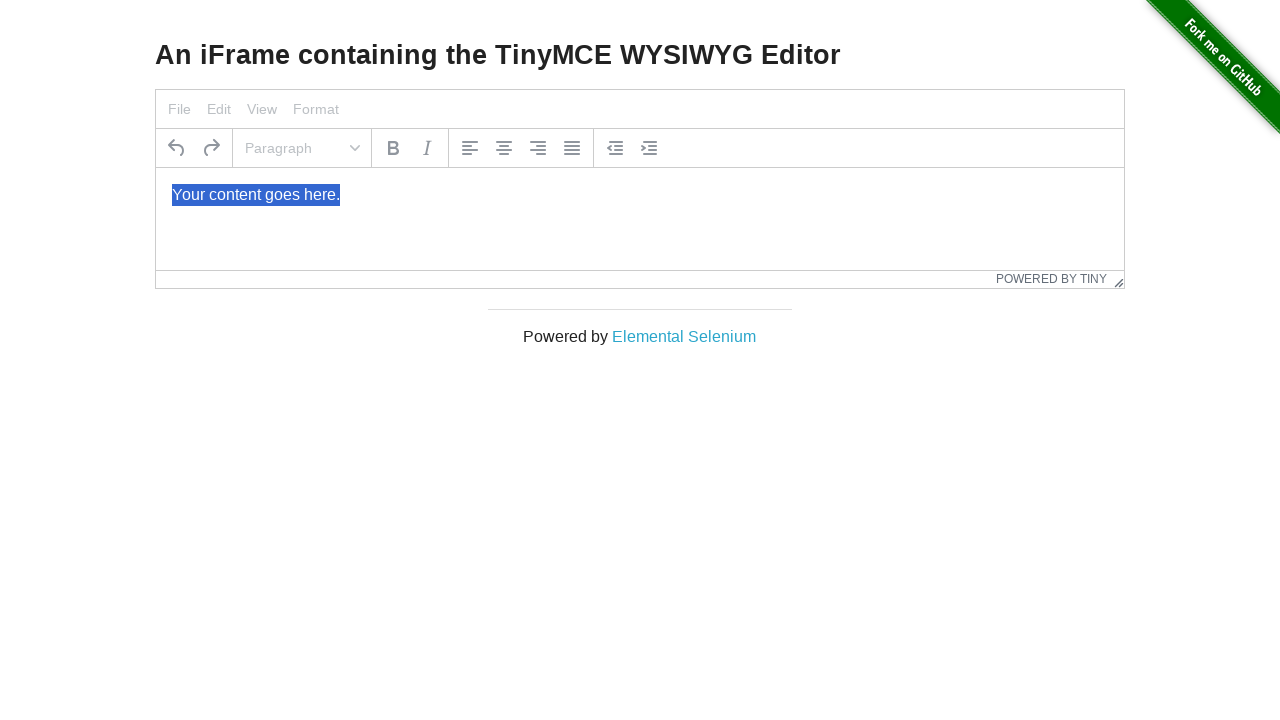